Tests various web element methods on a blog page by interacting with text fields, buttons, and radio buttons to verify their states

Starting URL: https://omayo.blogspot.com/

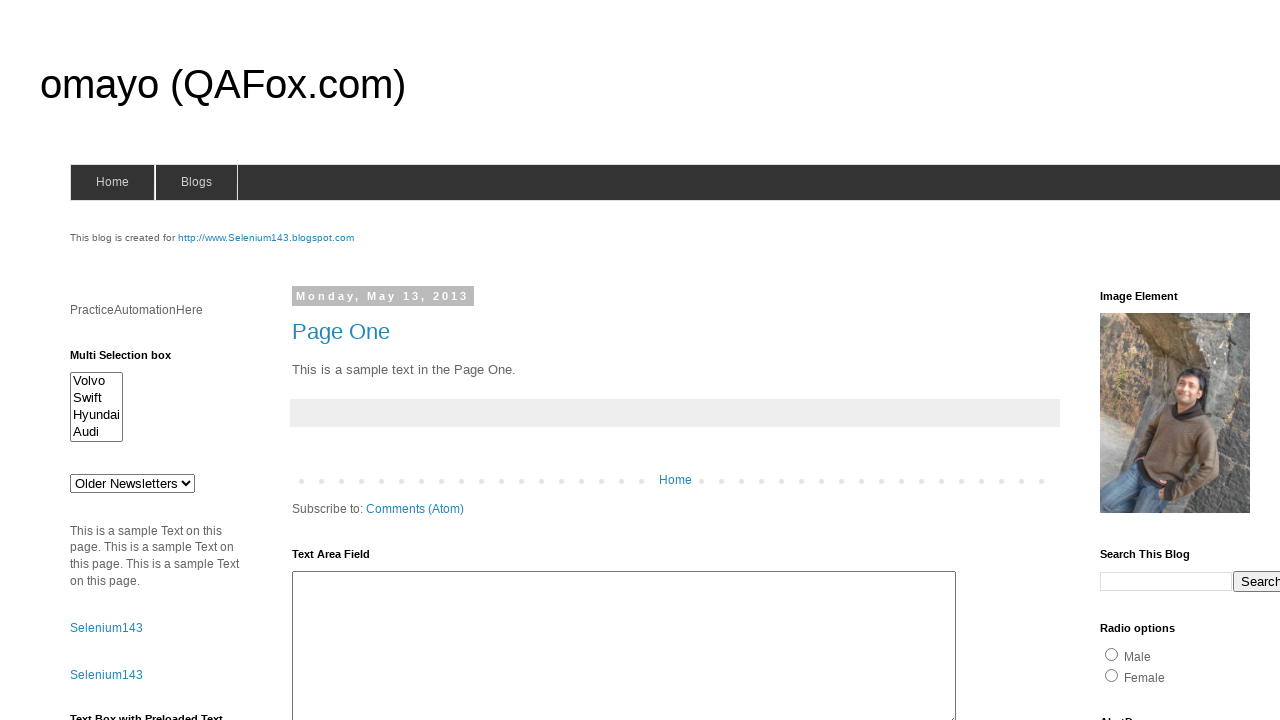

Cleared the fname text field on input[name='fname']
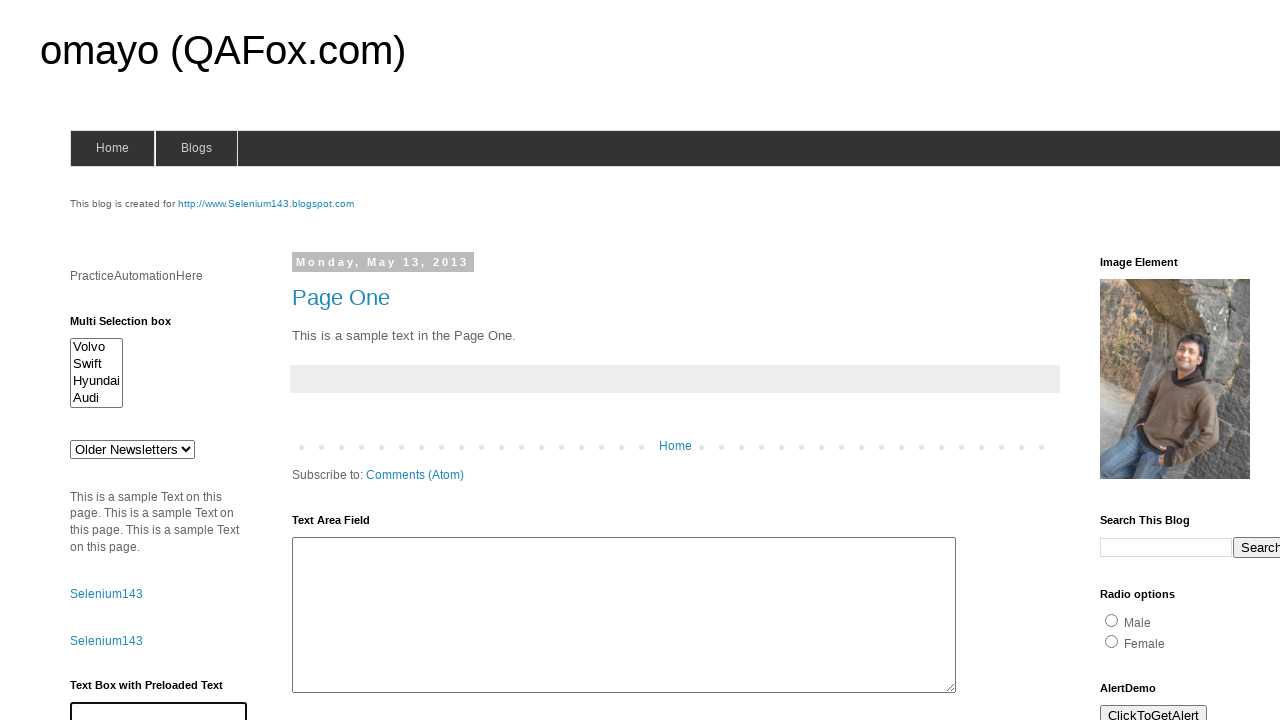

Filled fname text field with 'Hello' on input[name='fname']
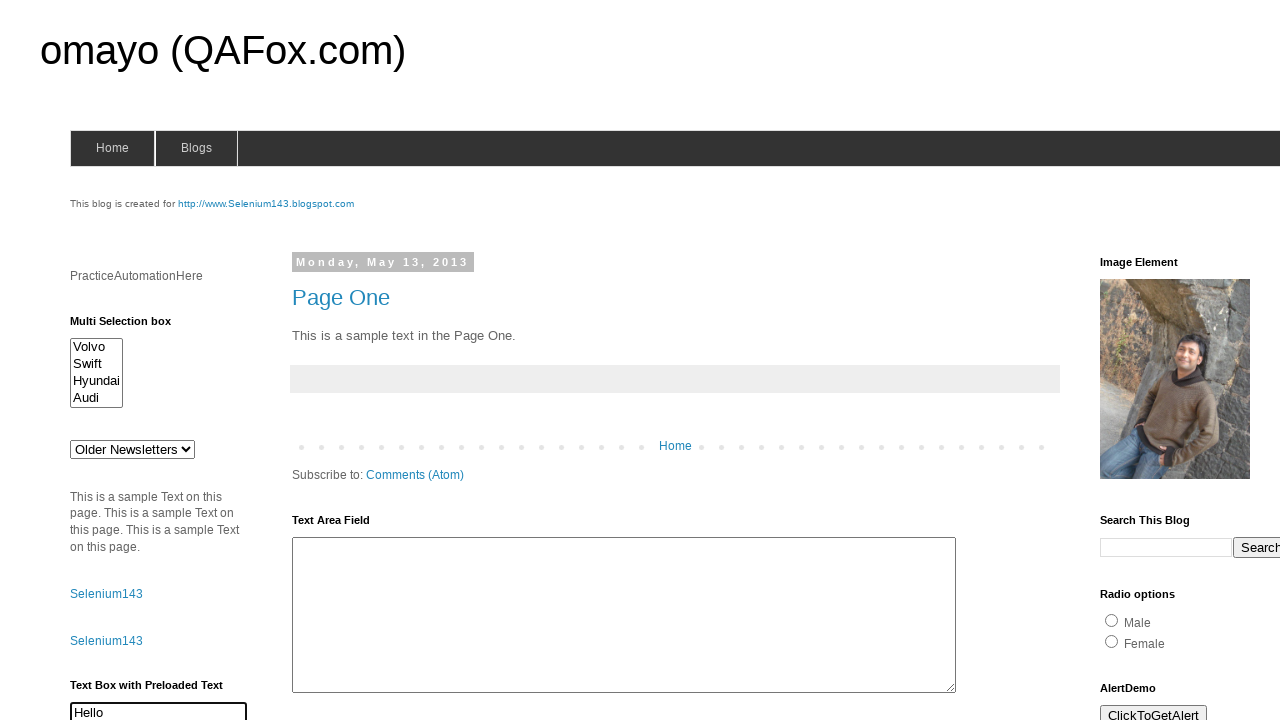

Checked if fname text field is visible
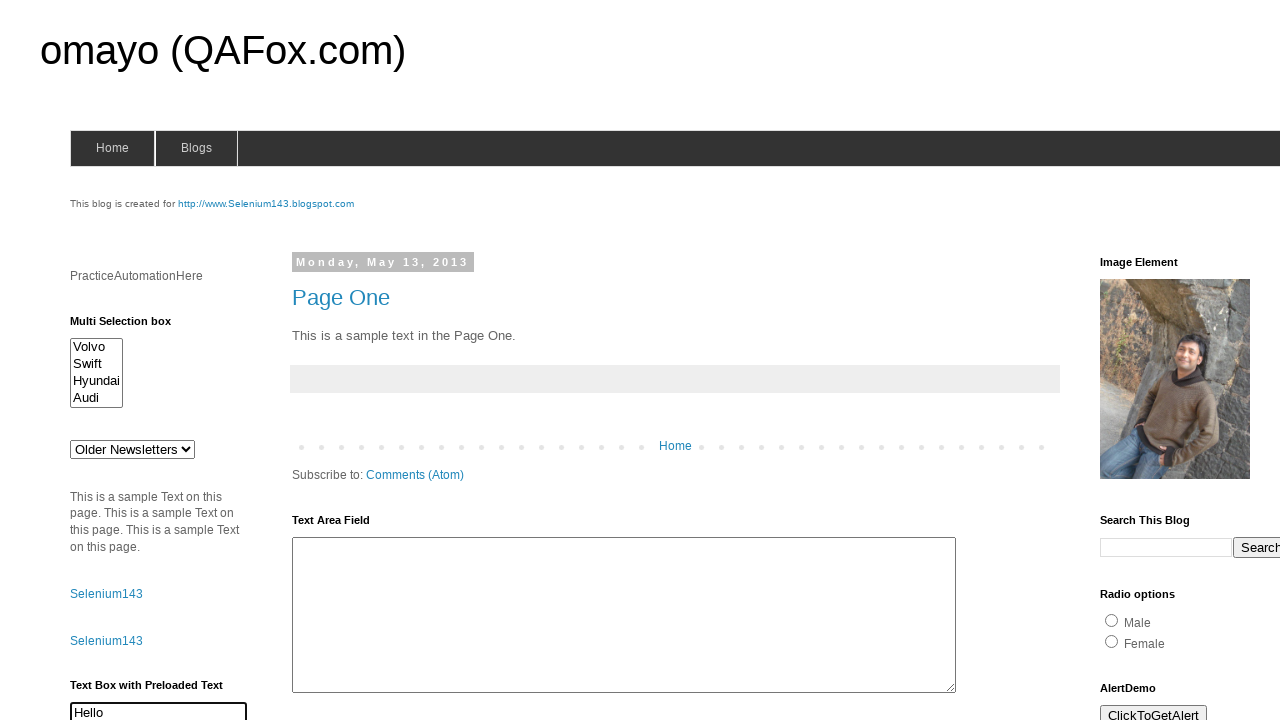

Checked if button #but1 is enabled
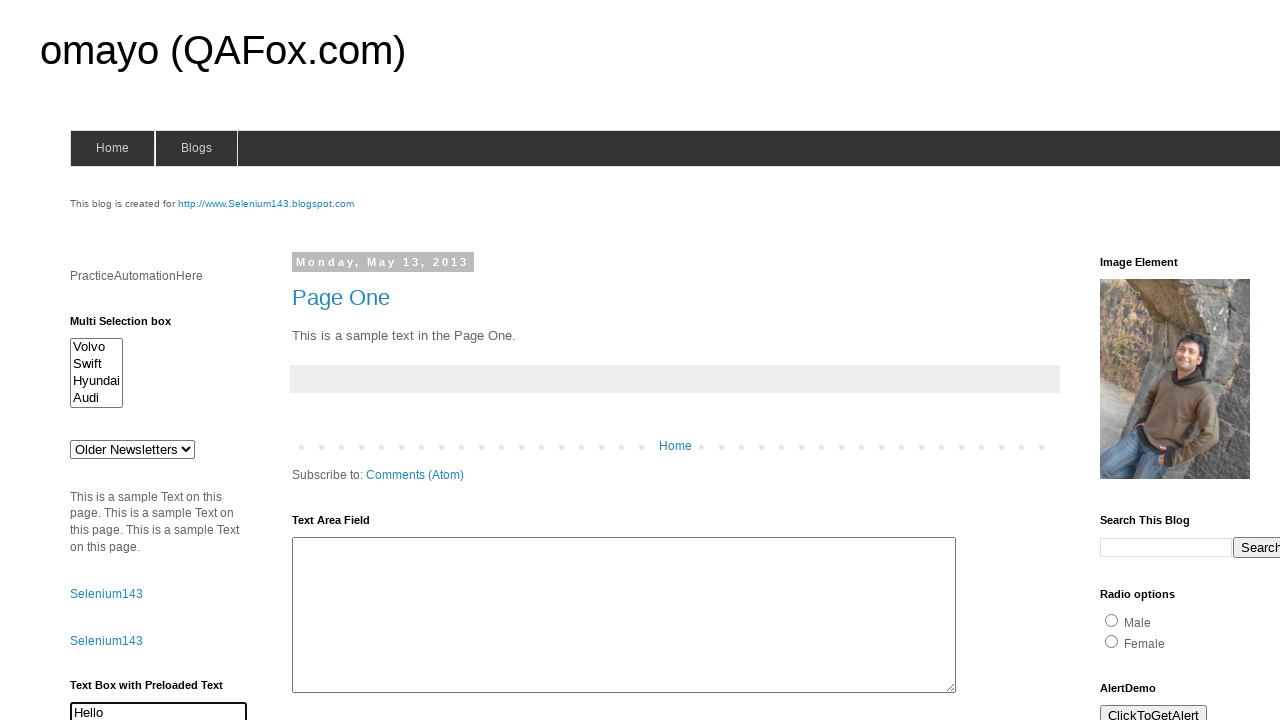

Clicked radio button #radio2 at (1112, 641) on #radio2
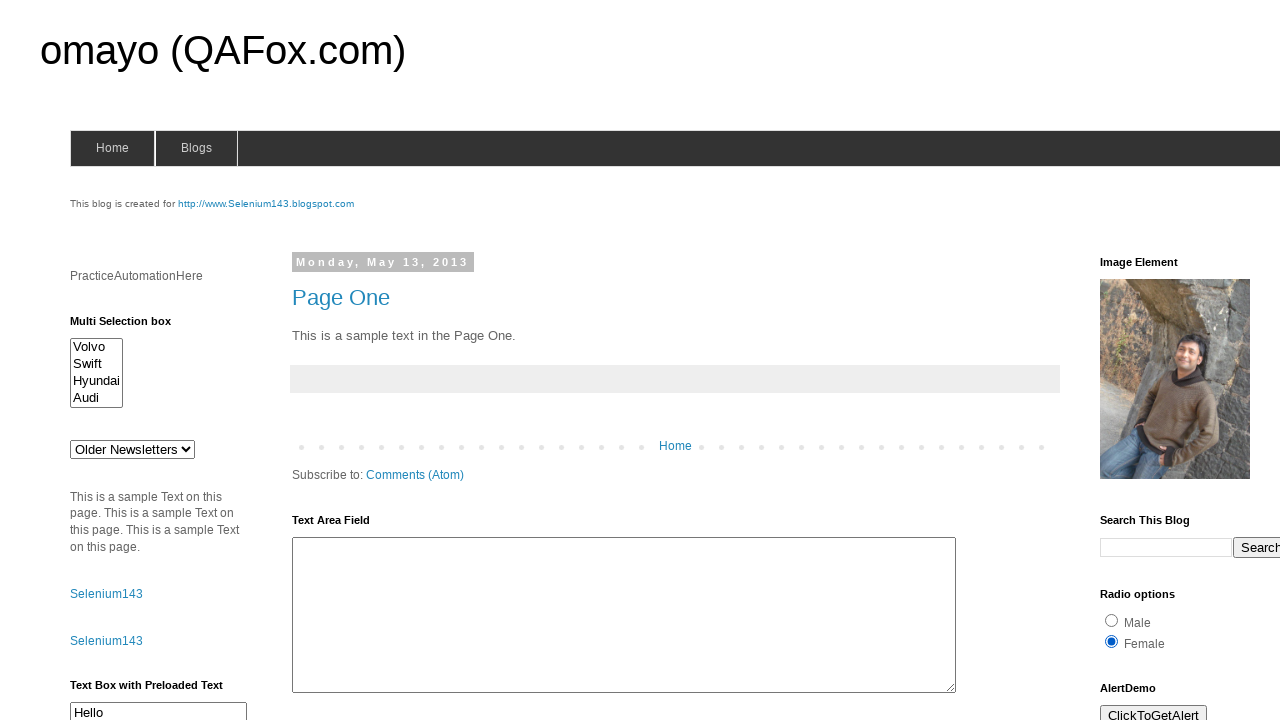

Verified that radio button #radio2 is checked
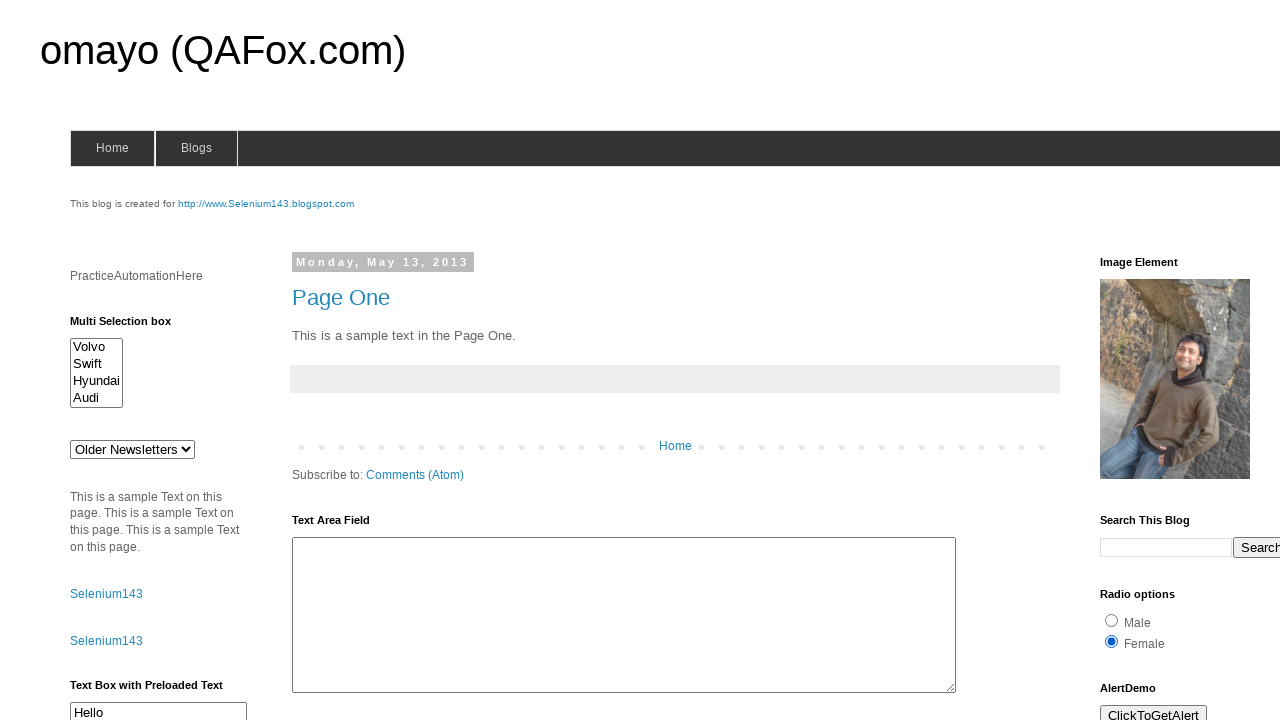

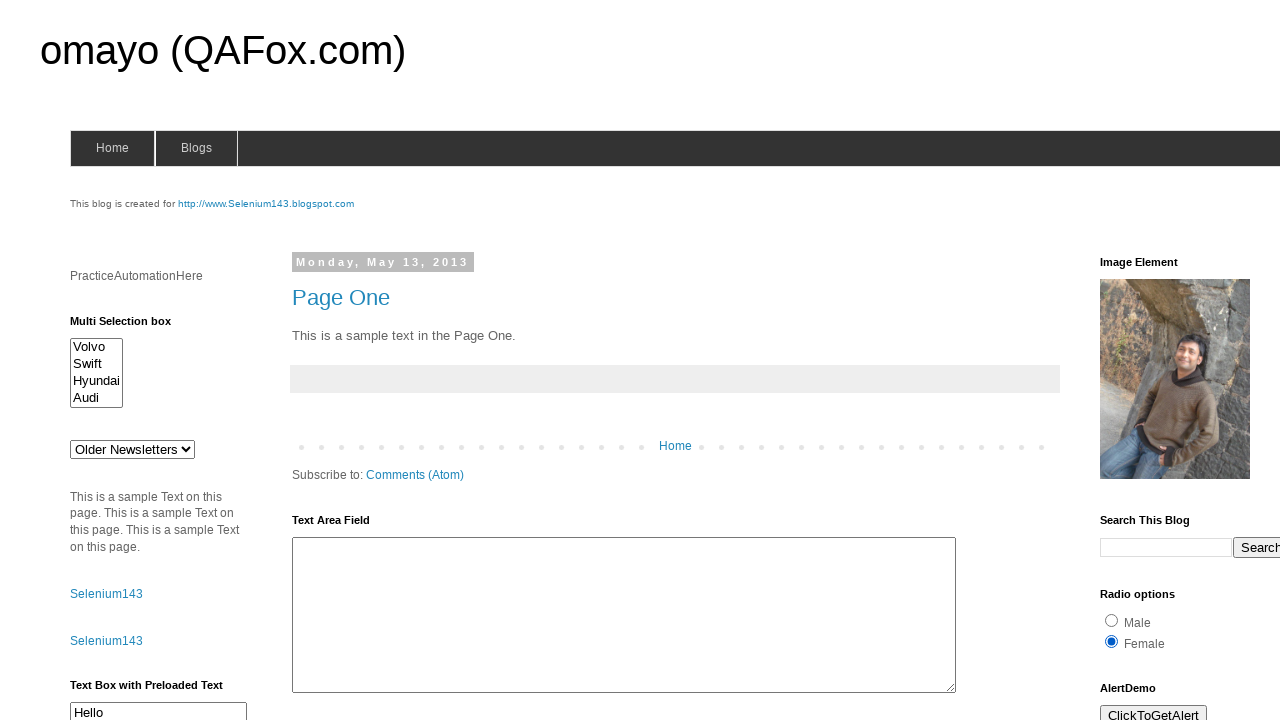